Tests calendar date picker functionality by selecting a specific date (May 12, 2025) through the calendar widget, navigating through year and month views

Starting URL: https://rahulshettyacademy.com/seleniumPractise/#/offers

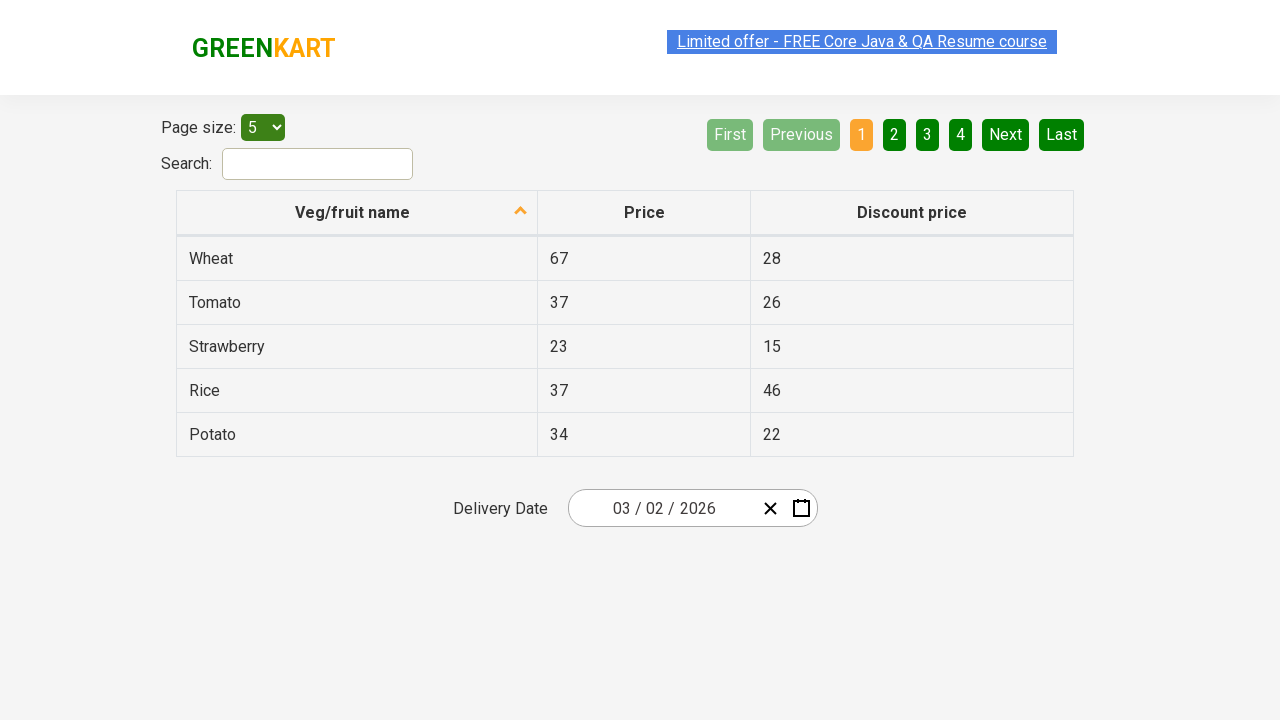

Clicked calendar button to open date picker widget at (801, 508) on .react-date-picker__calendar-button
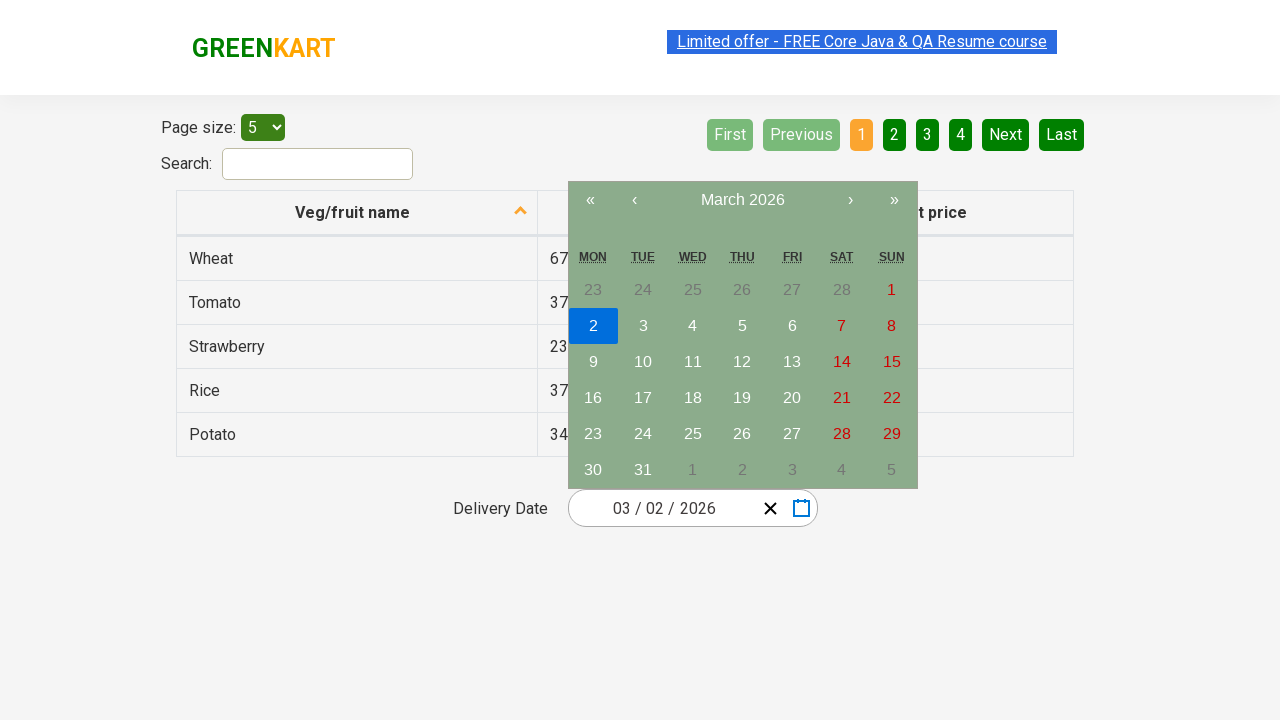

Clicked navigation label to navigate to month view at (742, 200) on .react-calendar__navigation__label
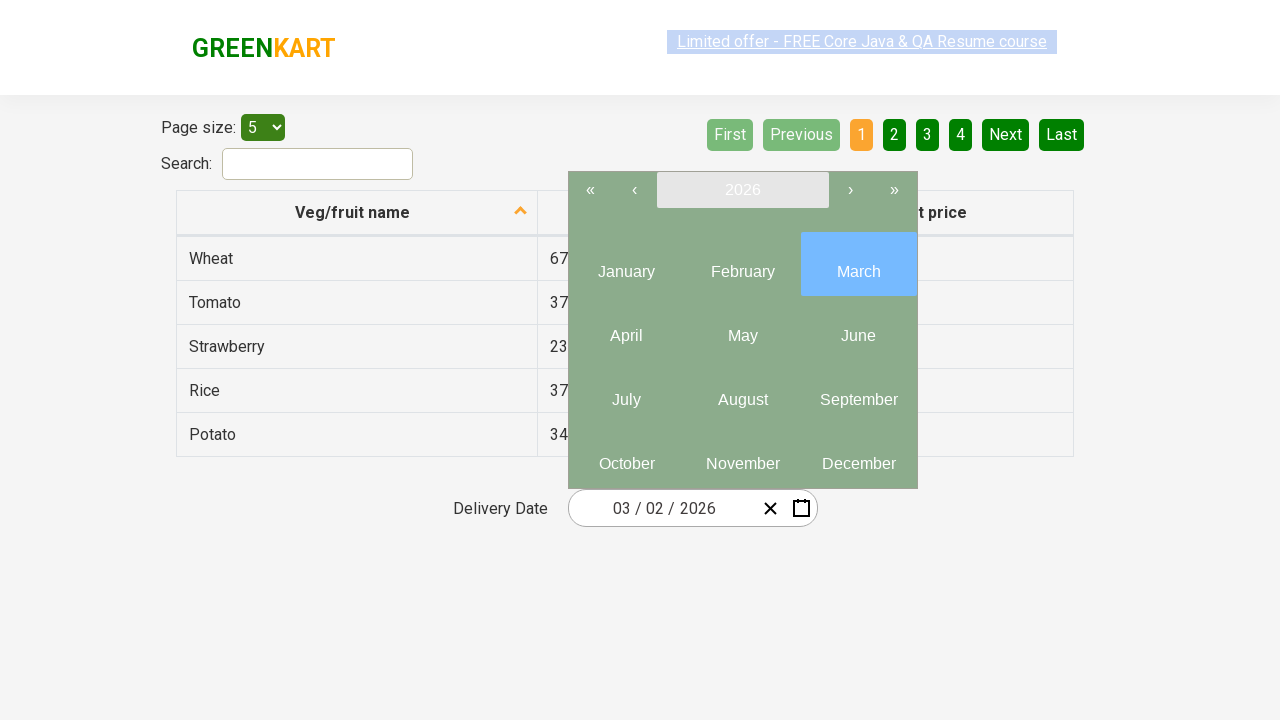

Clicked navigation label again to navigate to year view at (742, 190) on .react-calendar__navigation__label
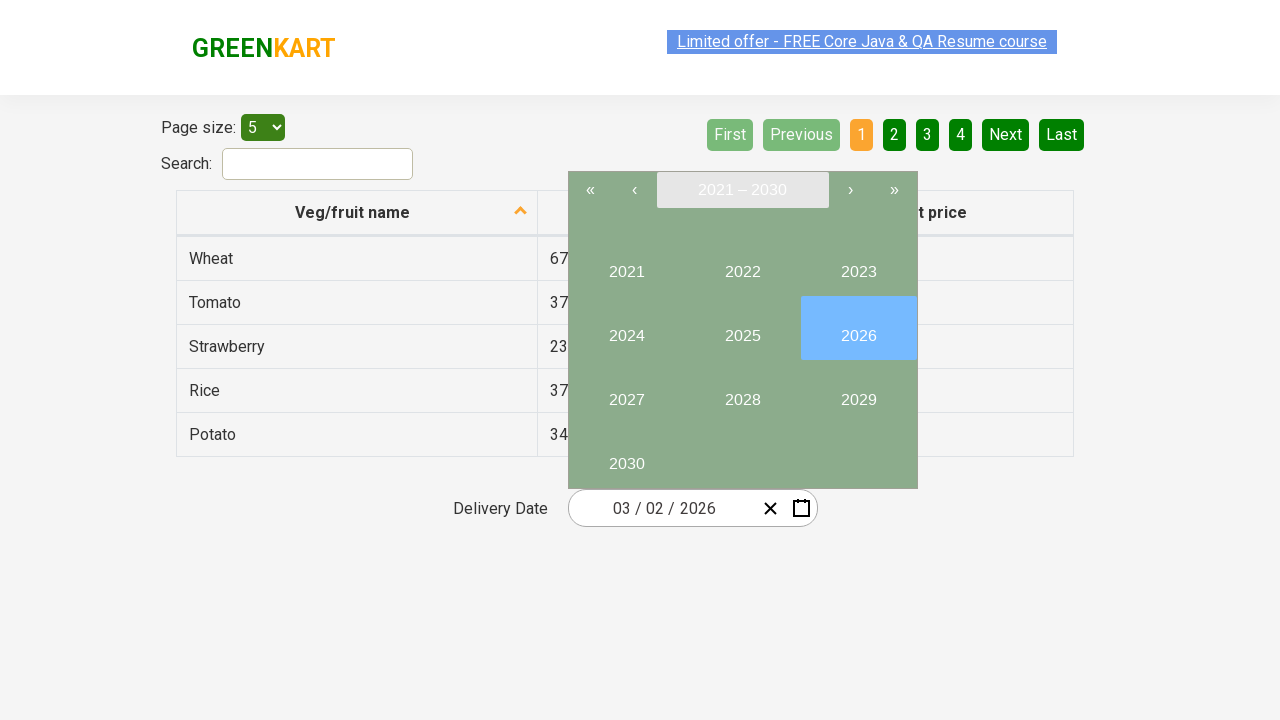

Selected year 2025 from year view at (742, 328) on //button[text()='2025']
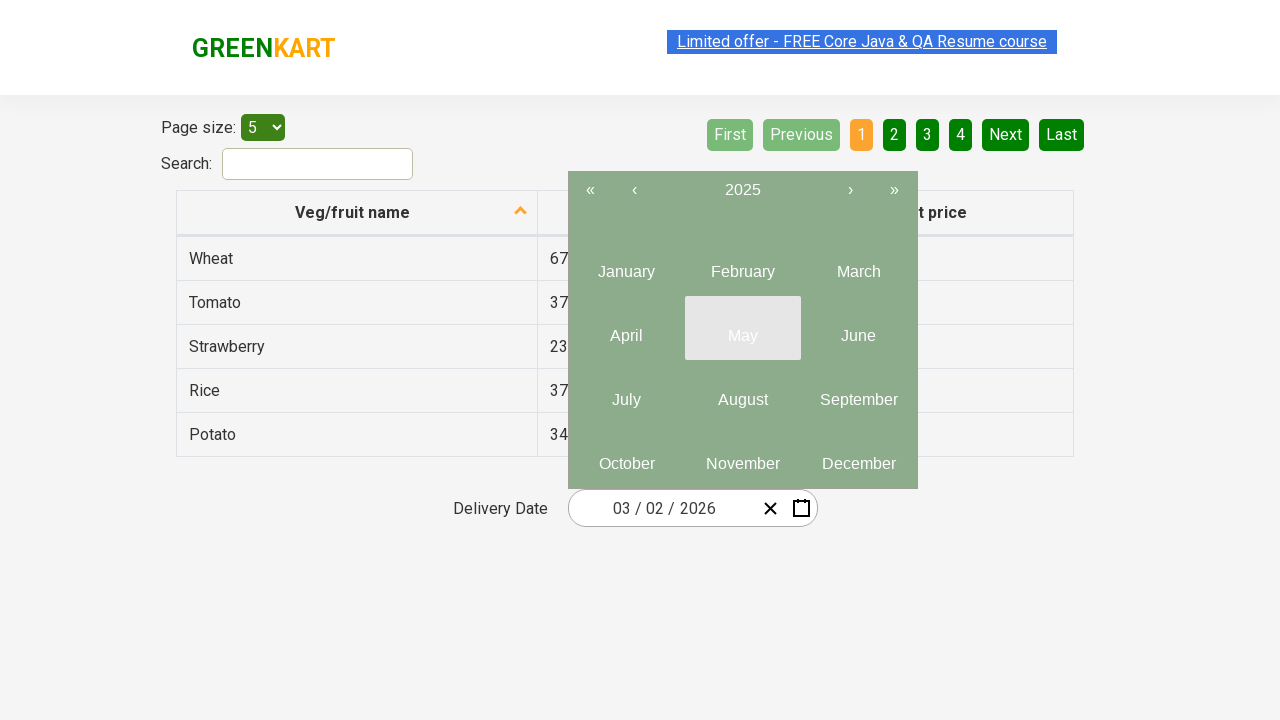

Selected month 5 (May) from month picker at (742, 328) on .react-calendar__tile.react-calendar__year-view__months__month >> nth=4
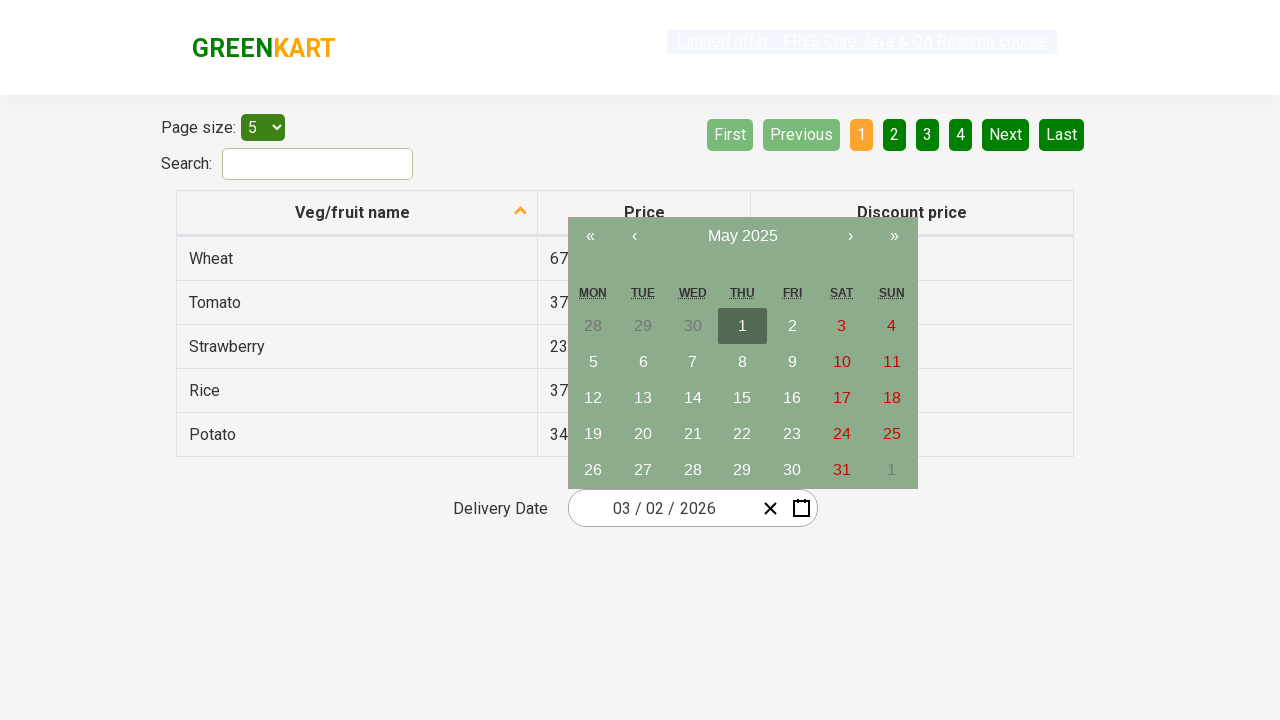

Selected day 12 from calendar date picker at (593, 398) on //abbr[text()='12']
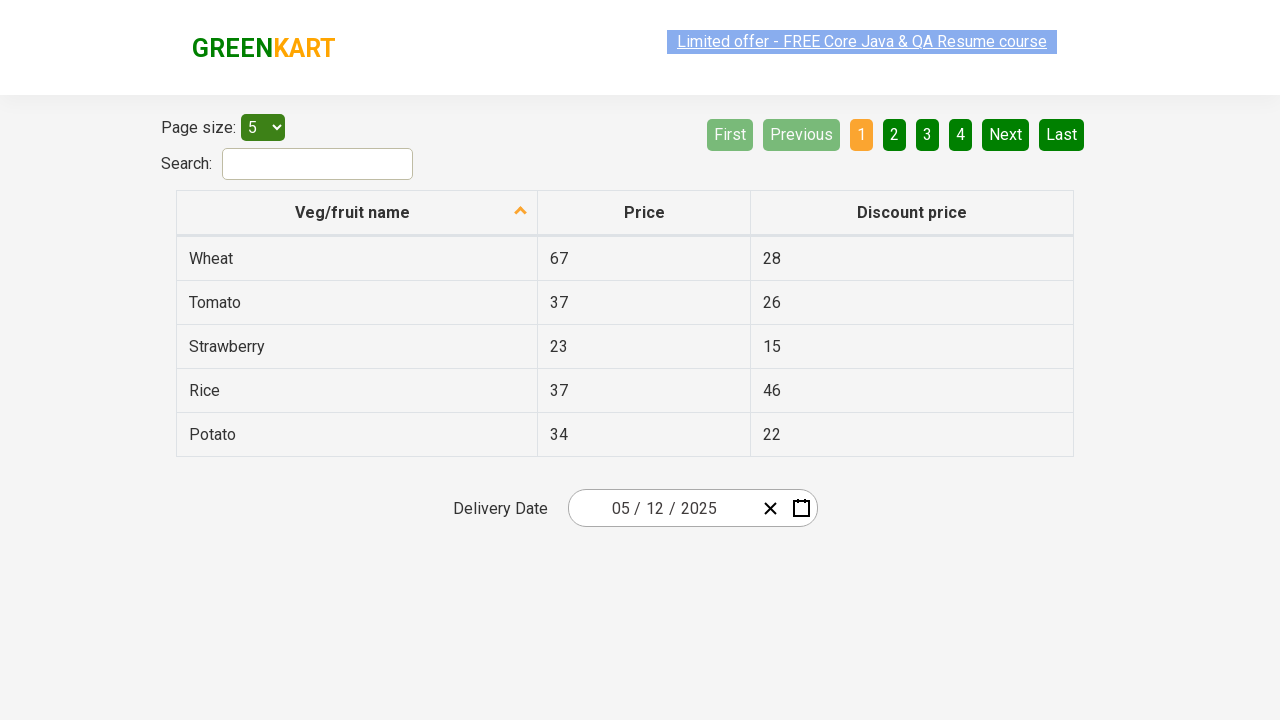

Date input fields populated with selected date (May 12, 2025)
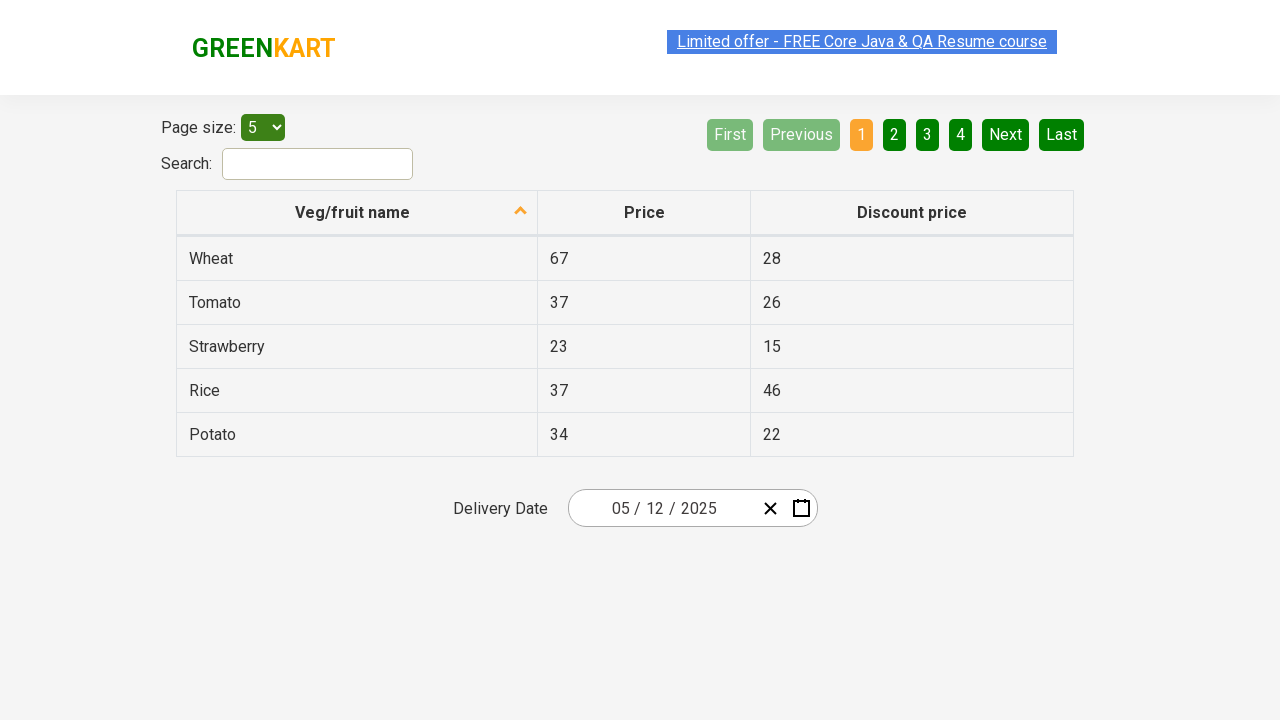

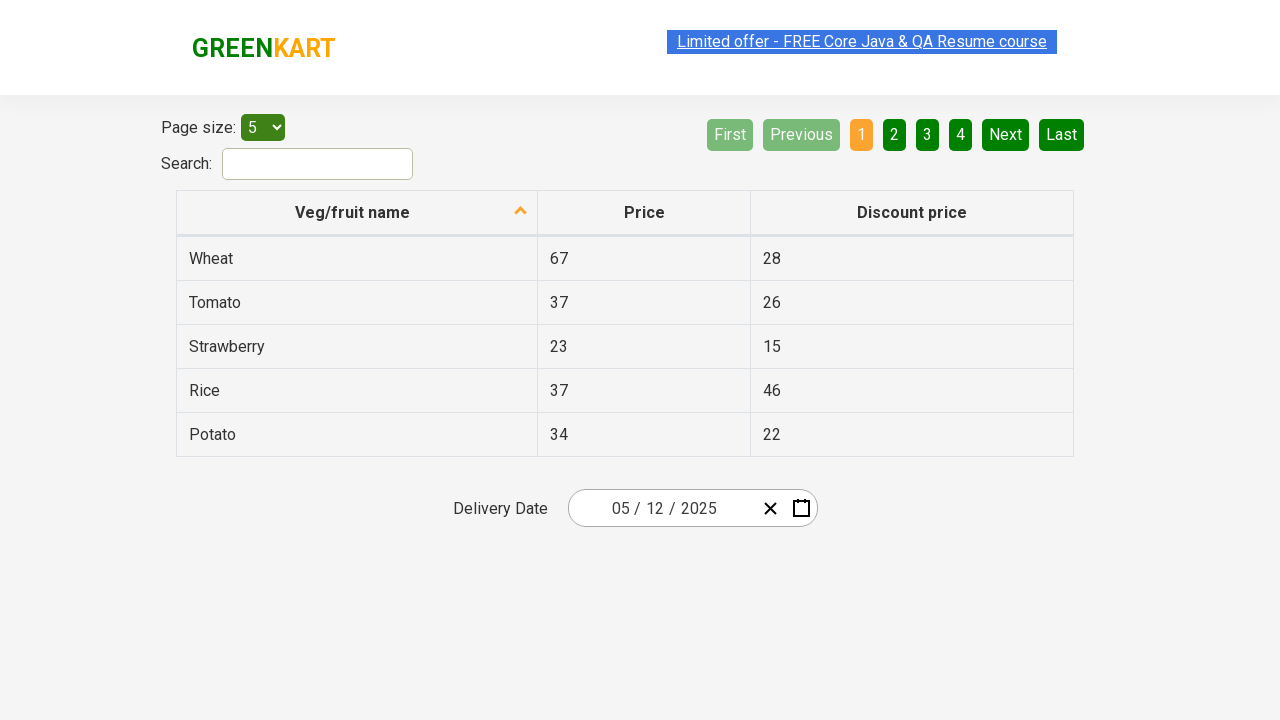